Tests date picker popup functionality by clicking to open calendar, selecting a year, and clicking a specific day

Starting URL: https://www.automationtesting.co.uk/datepicker.html

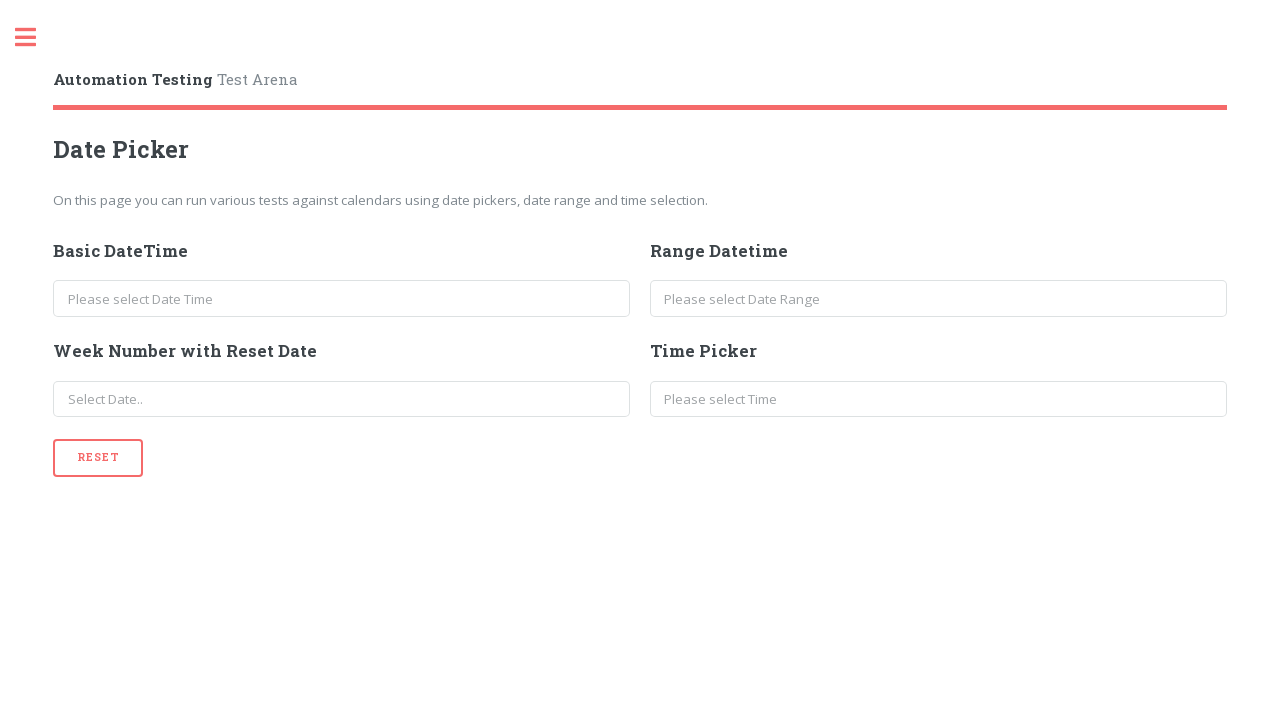

Navigated to date picker test page
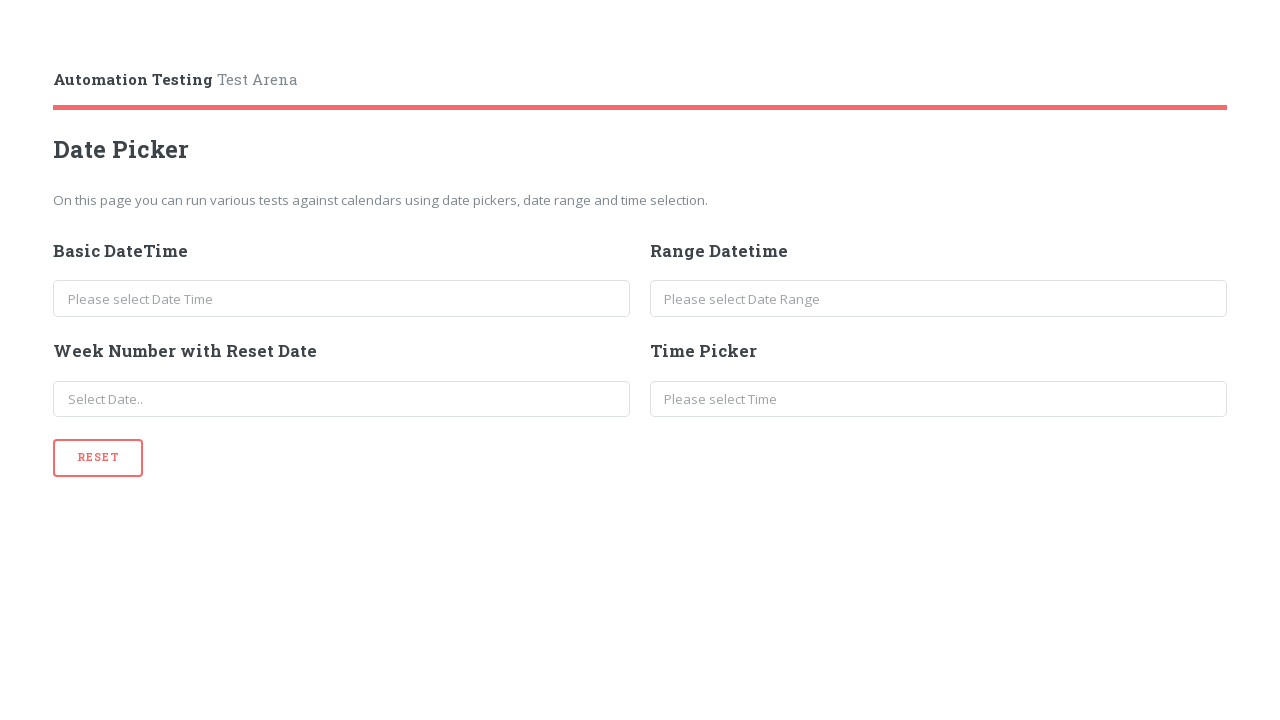

Clicked on date picker input to open calendar at (342, 299) on #basicDate
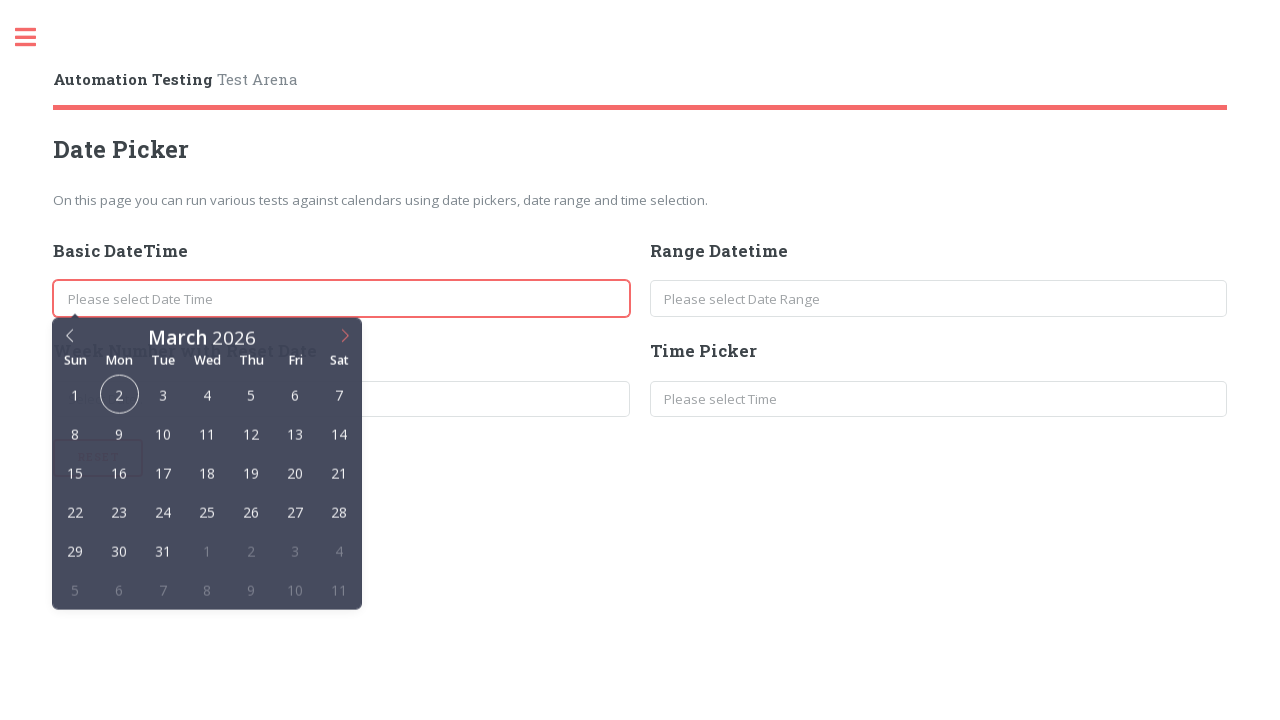

Located open calendar popup
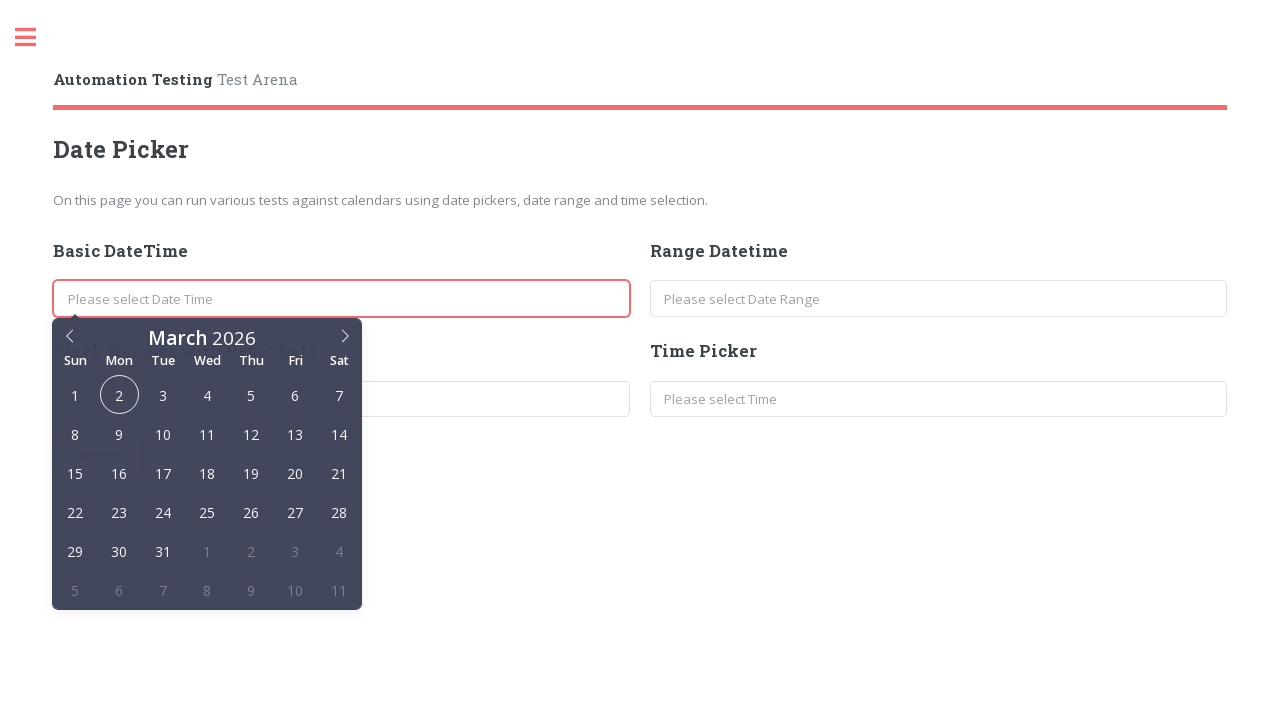

Located year input dropdown
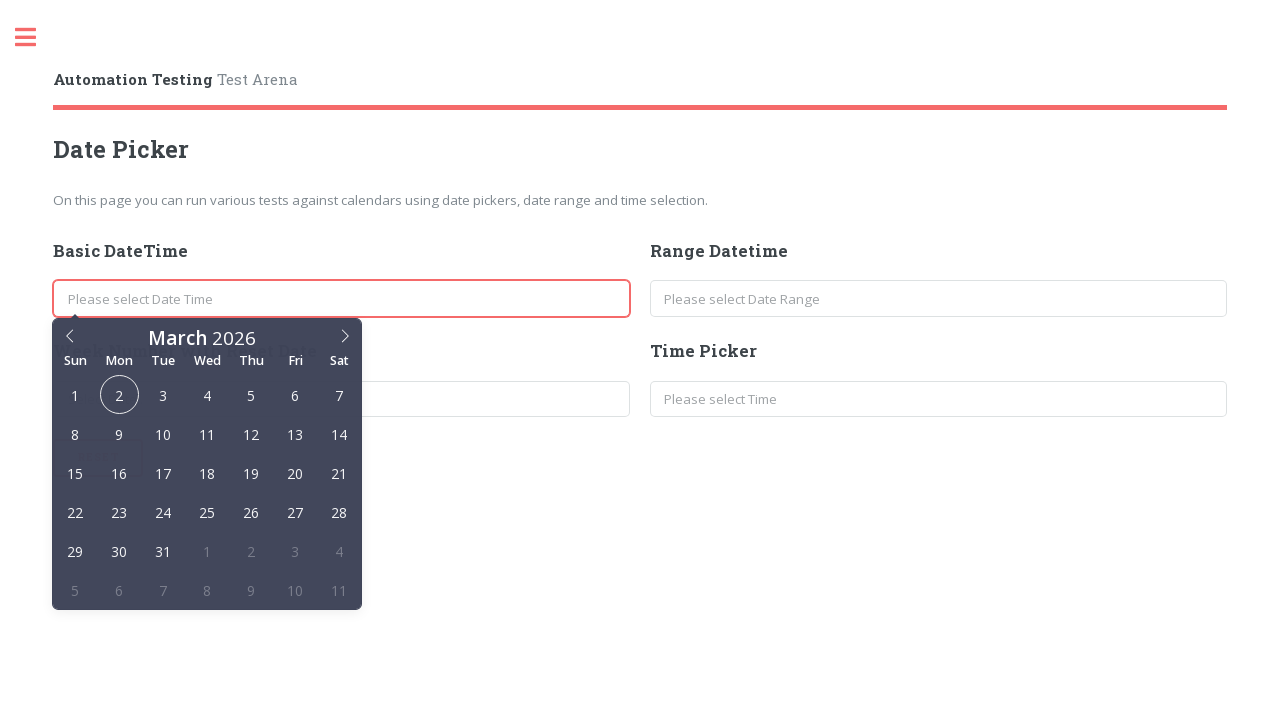

Filled year dropdown with '2000' on .flatpickr-calendar.open >> input.cur-year
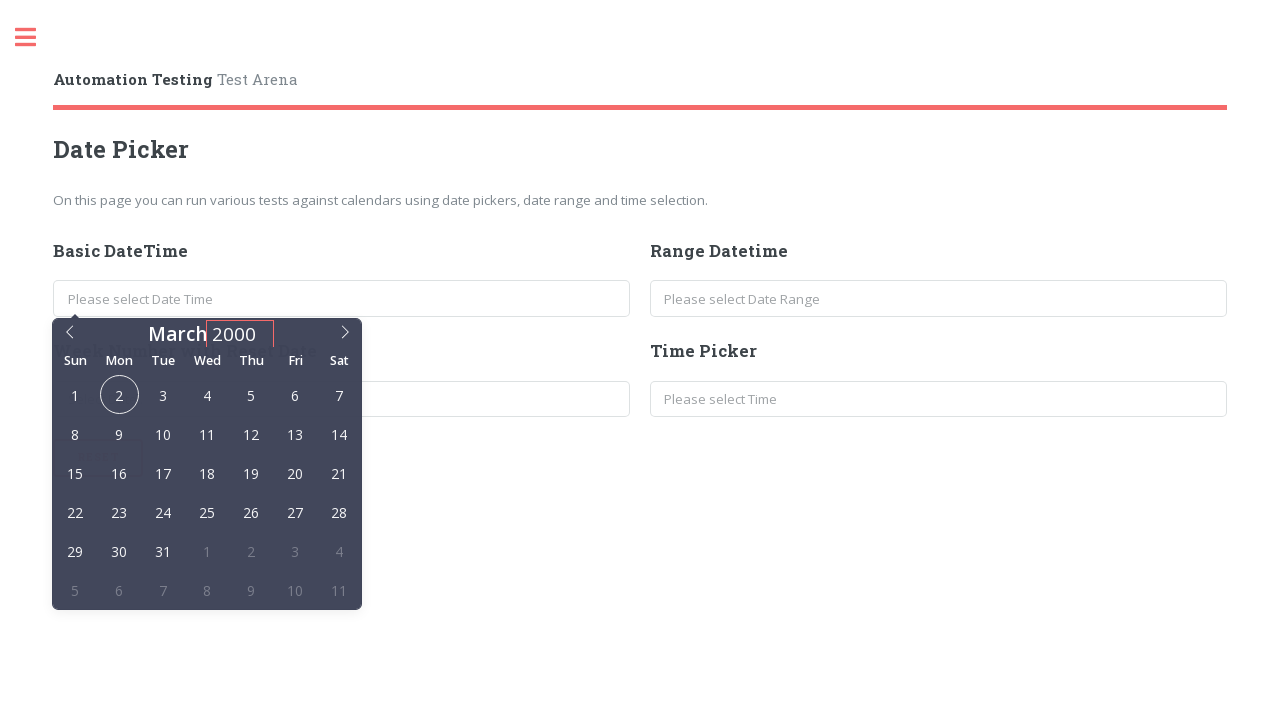

Pressed Enter to confirm year selection
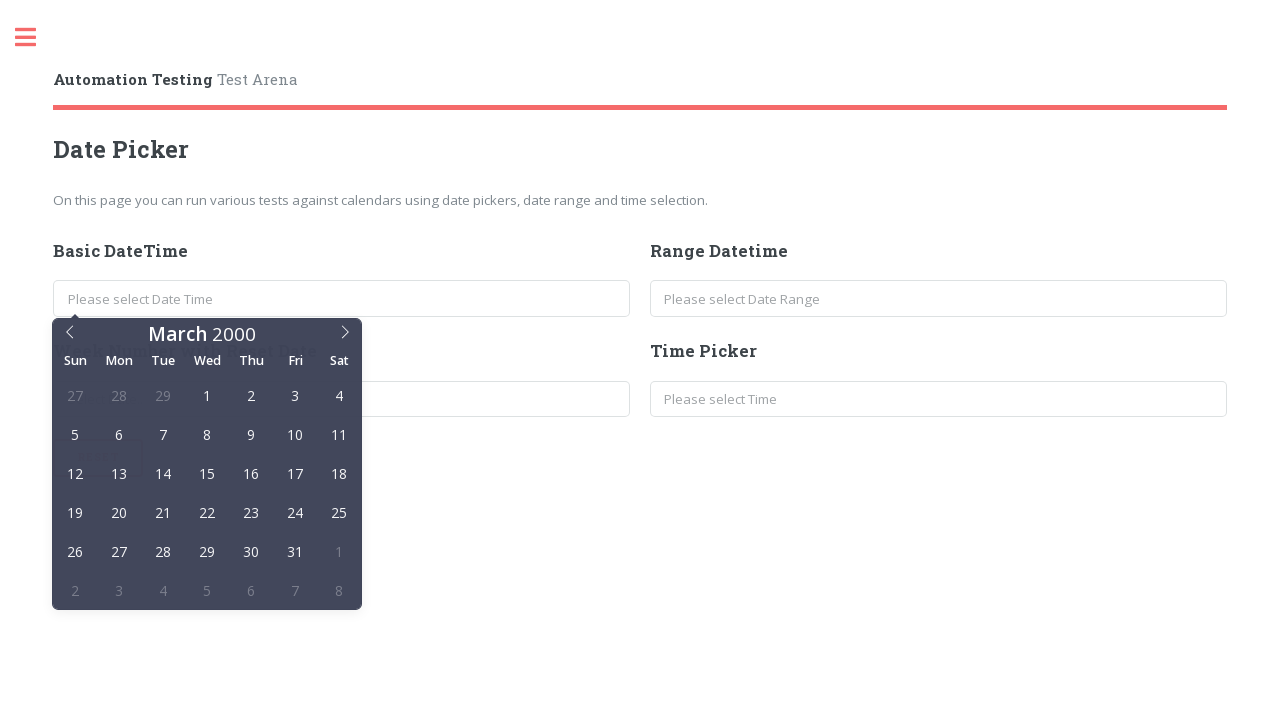

Clicked on day 20 in the calendar at (119, 512) on .flatpickr-calendar.open >> .flatpickr-day >> internal:has-text="20"i >> nth=0
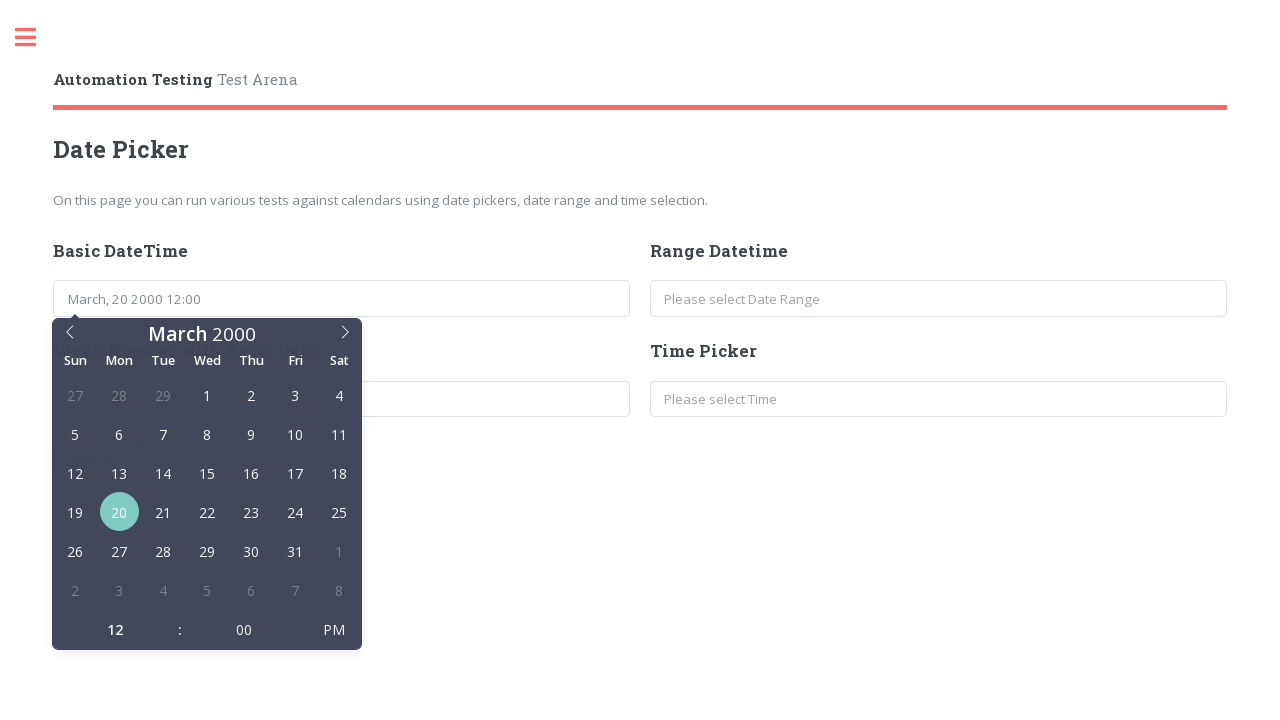

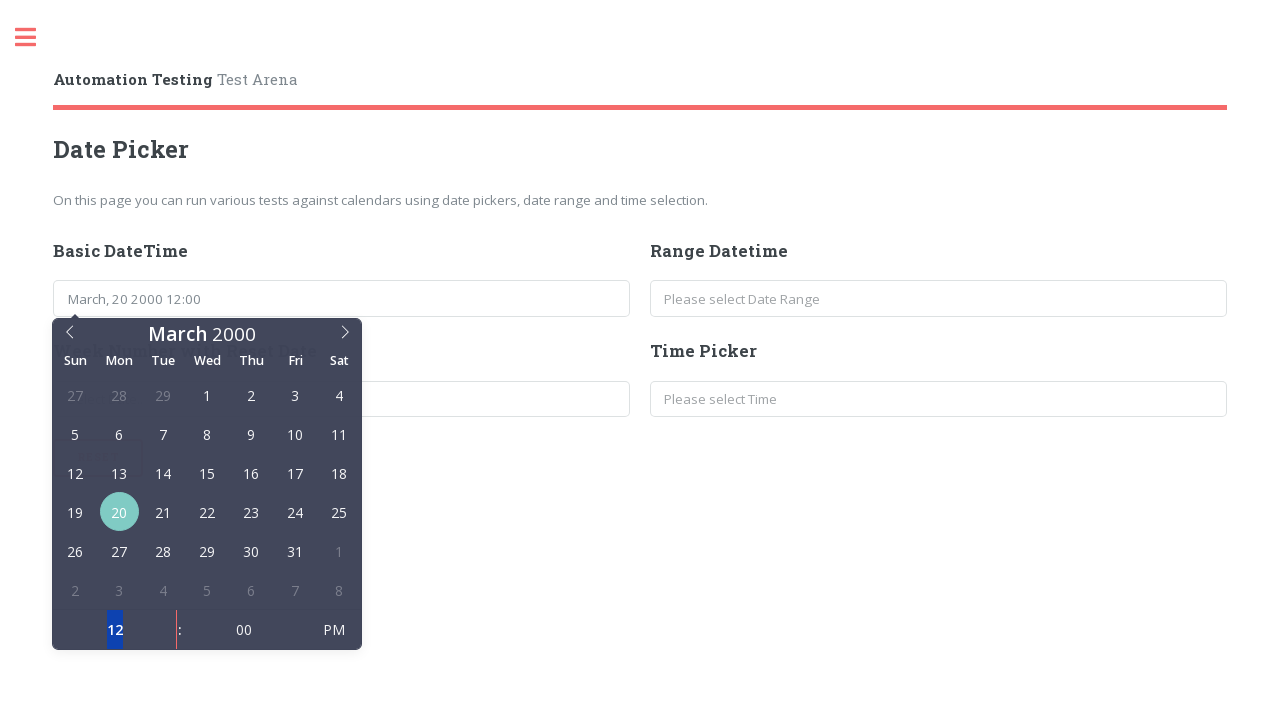